Tests waiting for an element to become invisible after clicking a trigger button

Starting URL: https://play1.automationcamp.ir/

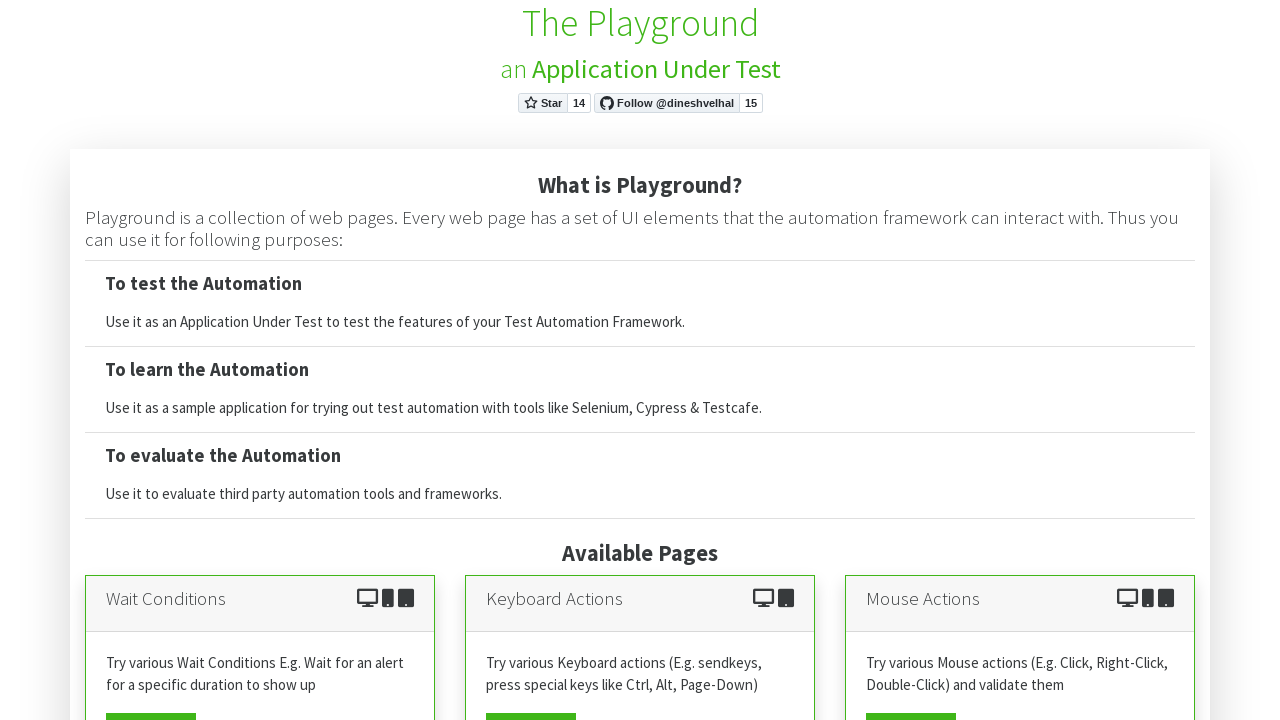

Clicked link to navigate to expected_conditions.html page at (151, 702) on xpath=//a[@href="expected_conditions.html"]
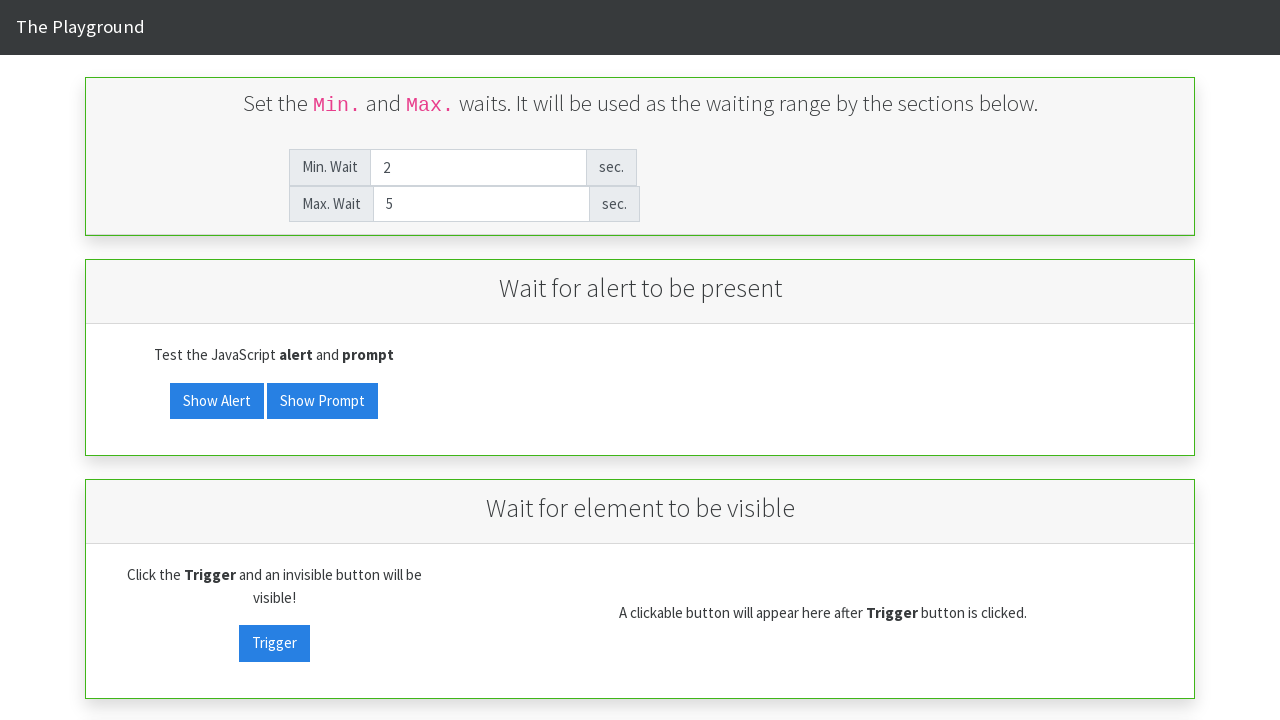

Clicked invisibility trigger button at (274, 360) on xpath=//button[@id='invisibility_trigger']
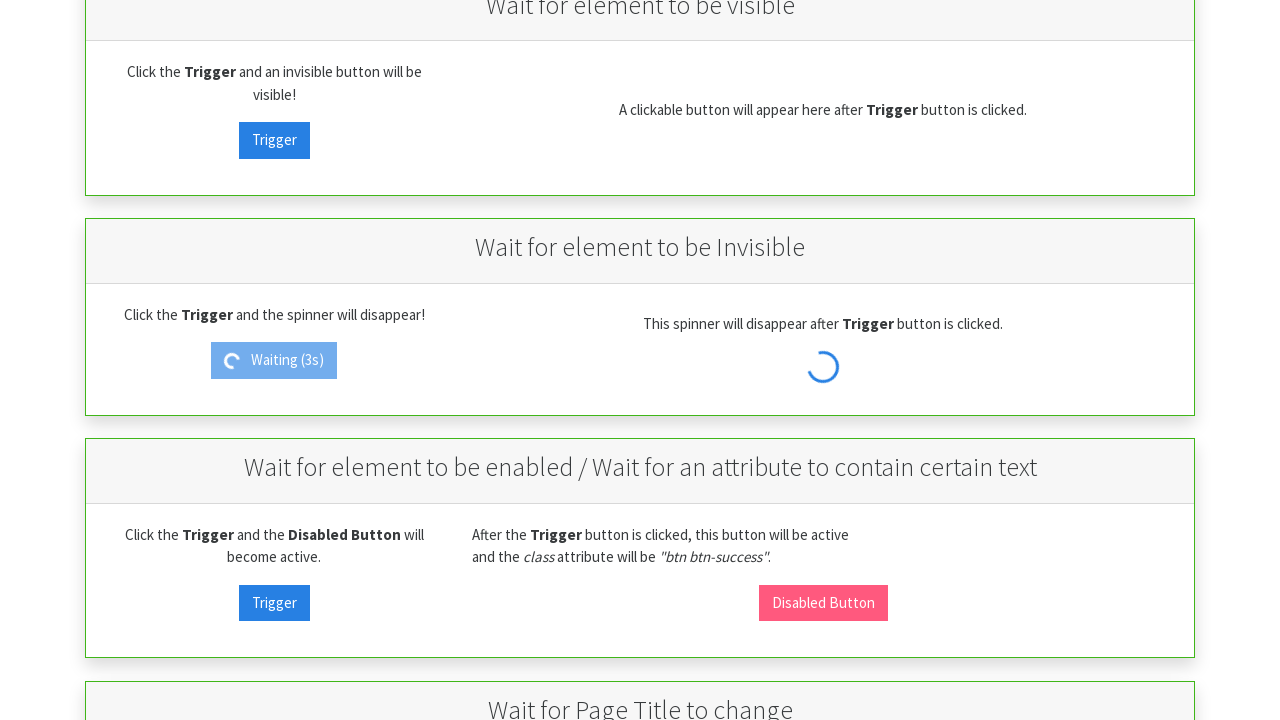

Waited for invisibility_target element to become invisible (hidden state confirmed)
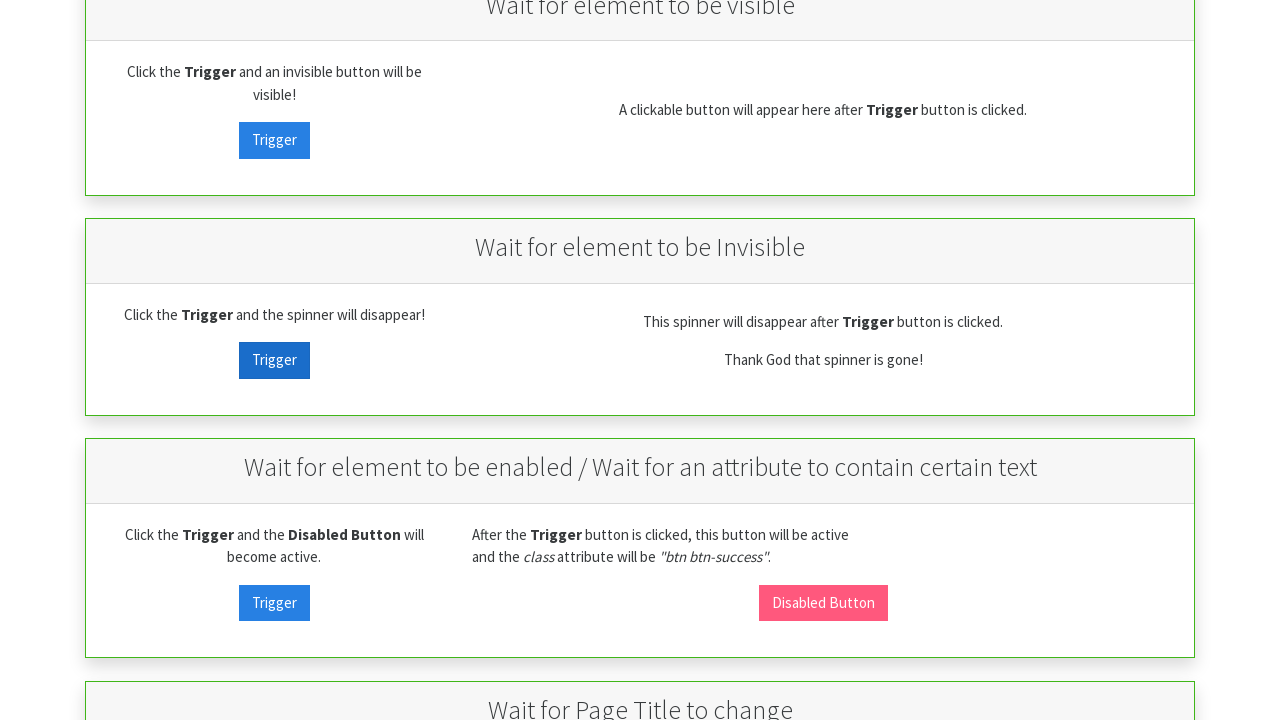

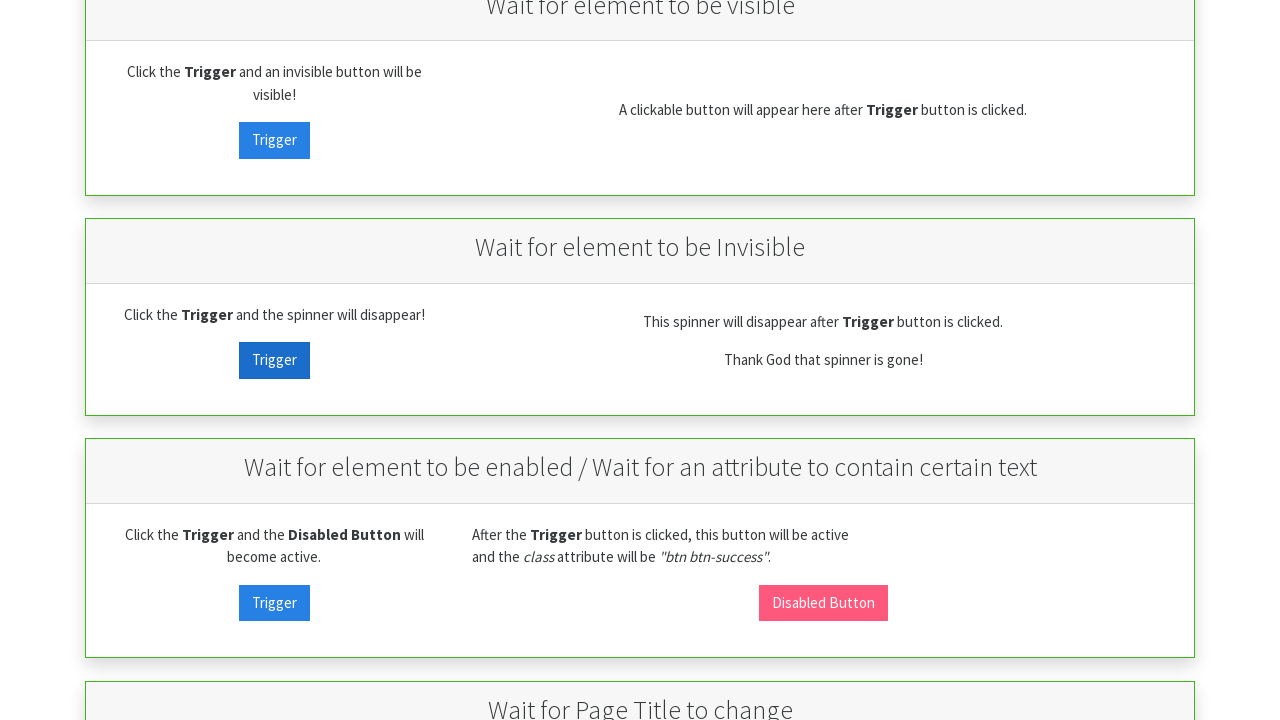